Tests jQuery UI draggable functionality by locating a draggable element and performing a drag action on it

Starting URL: https://jqueryui.com/draggable/

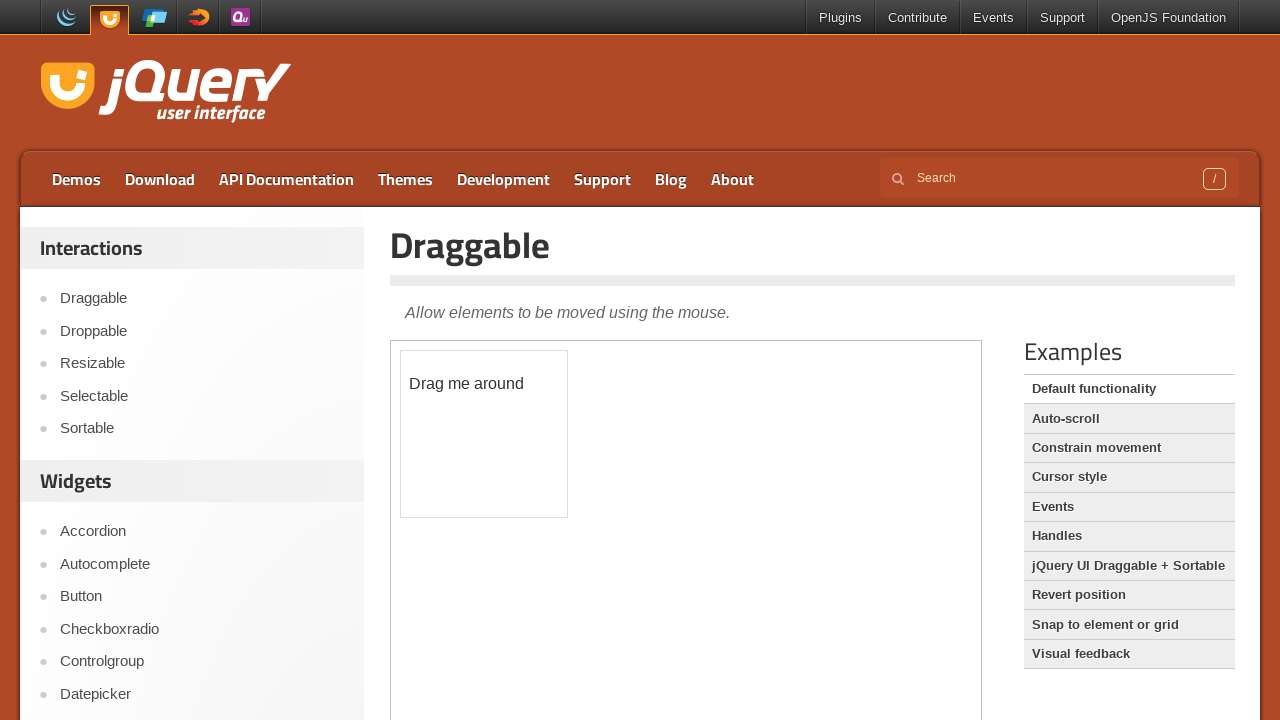

Waited for draggable element to load in iframe
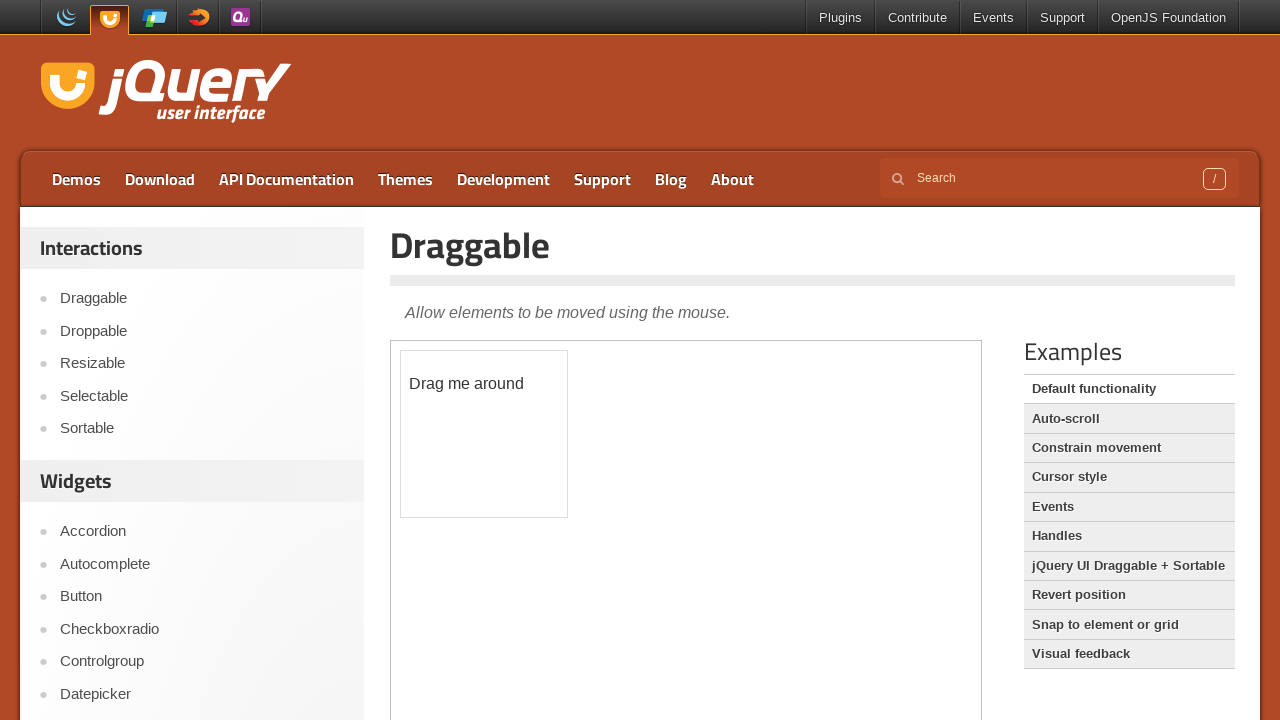

Located draggable element within iframe
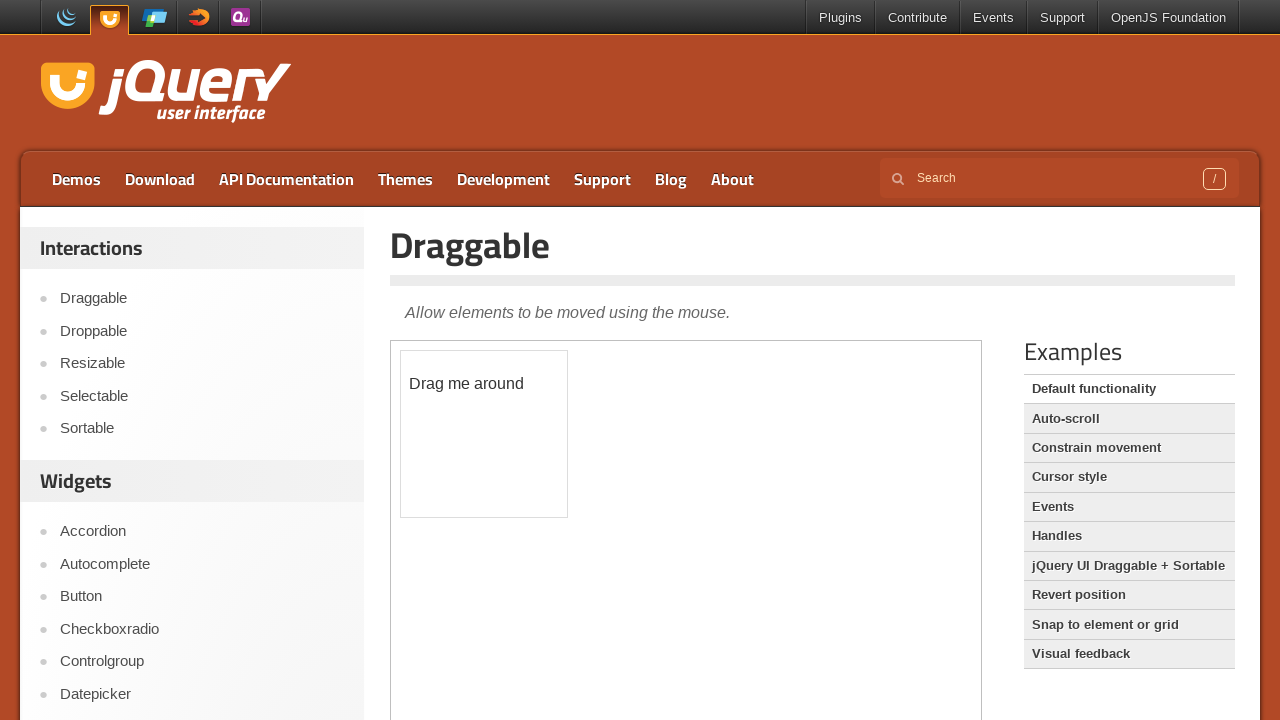

Dragged element 50px right and 50px down at (451, 401)
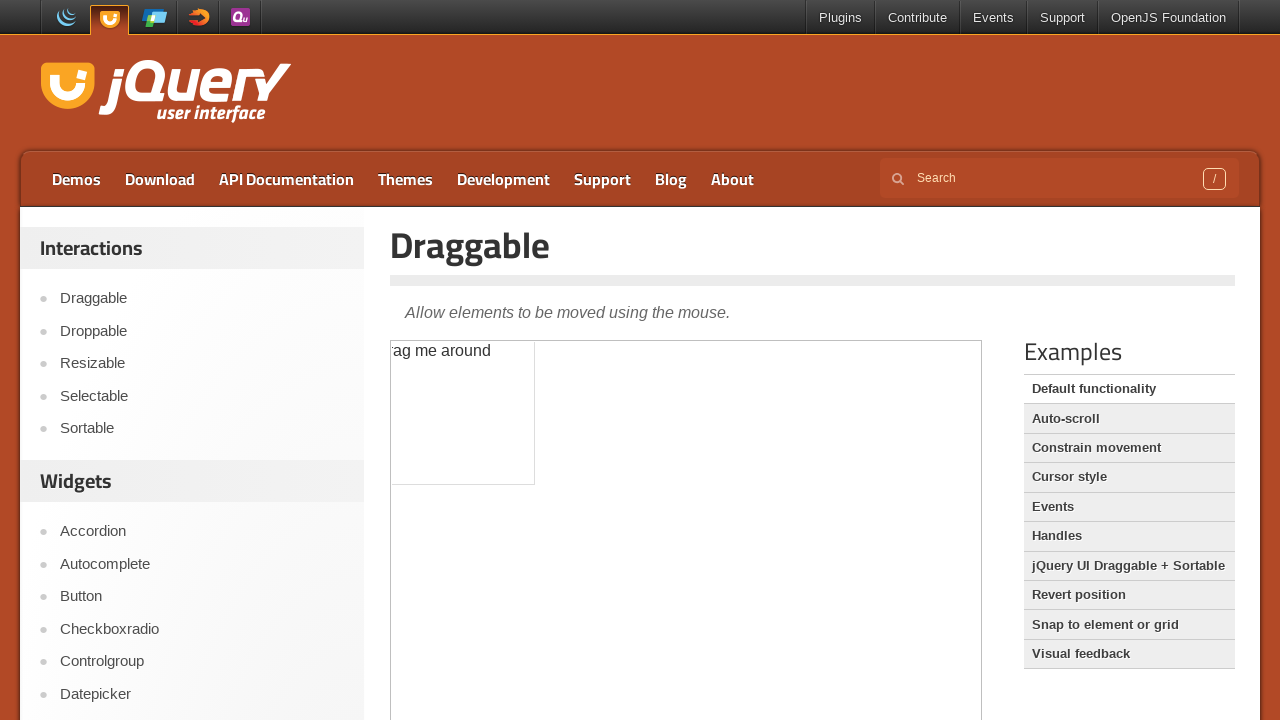

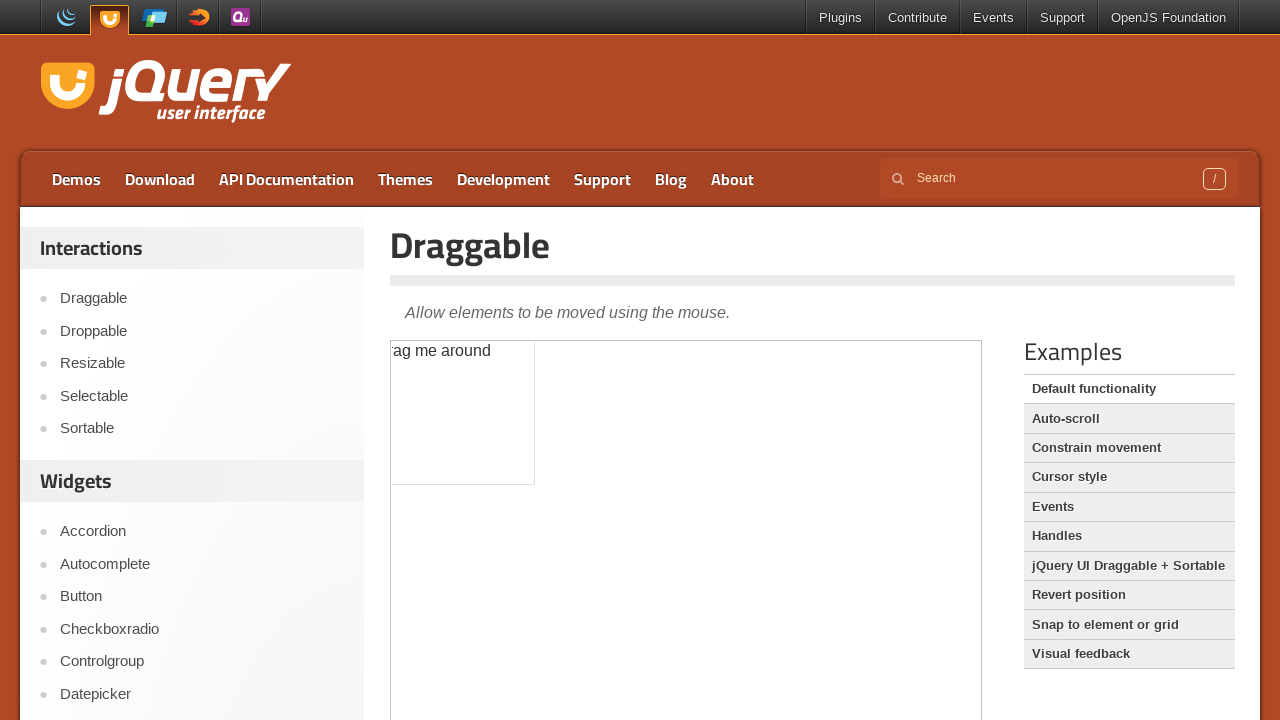